Navigates to the Singapore Airlines website homepage and waits for the page to load.

Starting URL: https://www.singaporeair.com/

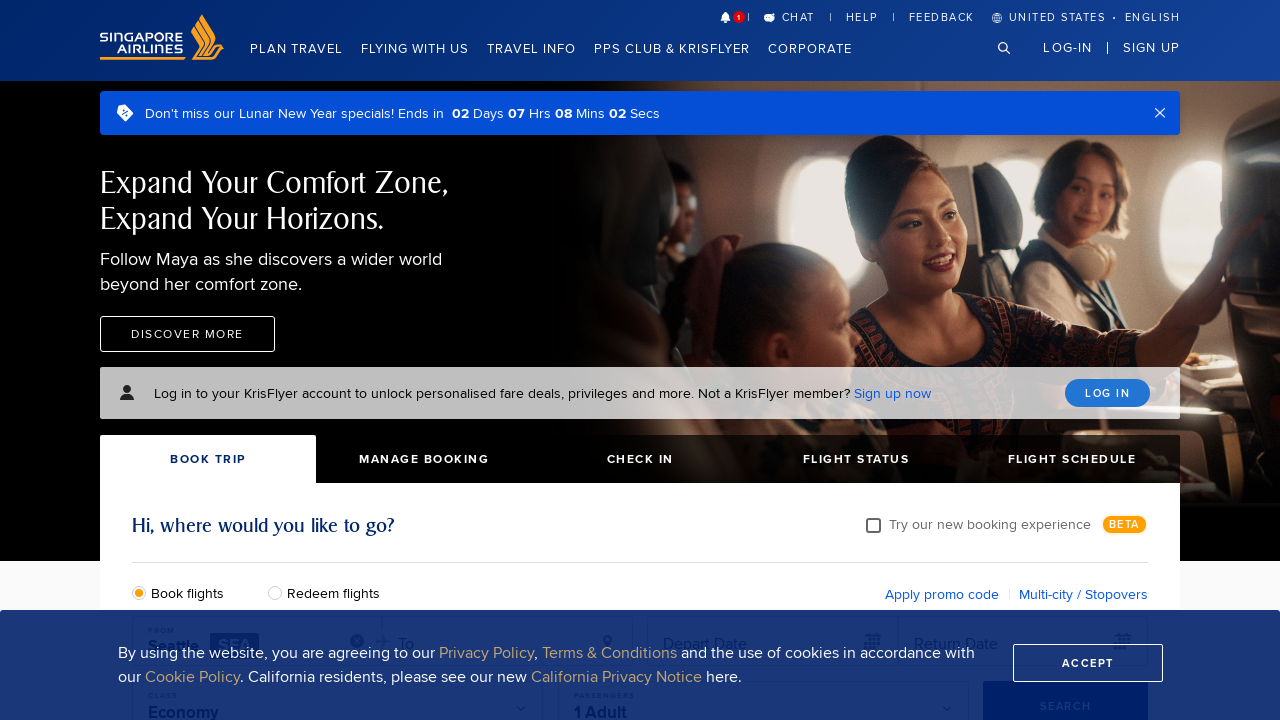

Navigated to Singapore Airlines homepage
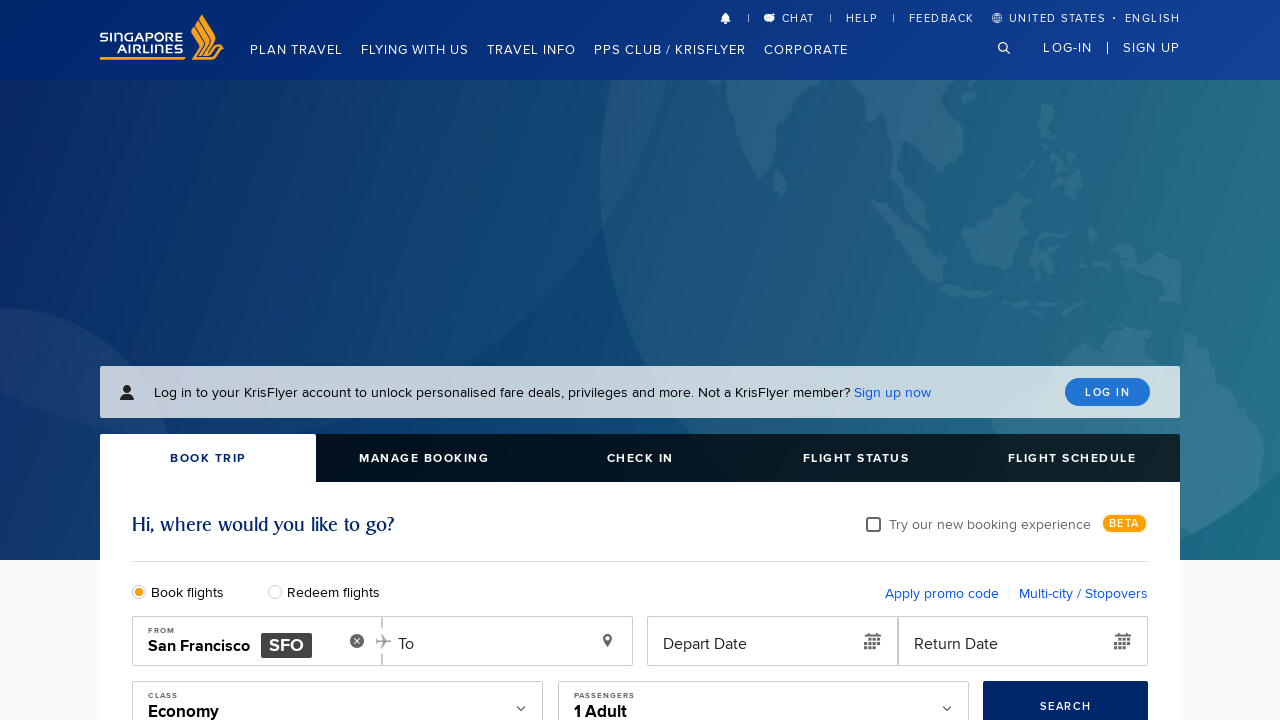

Page DOM content loaded
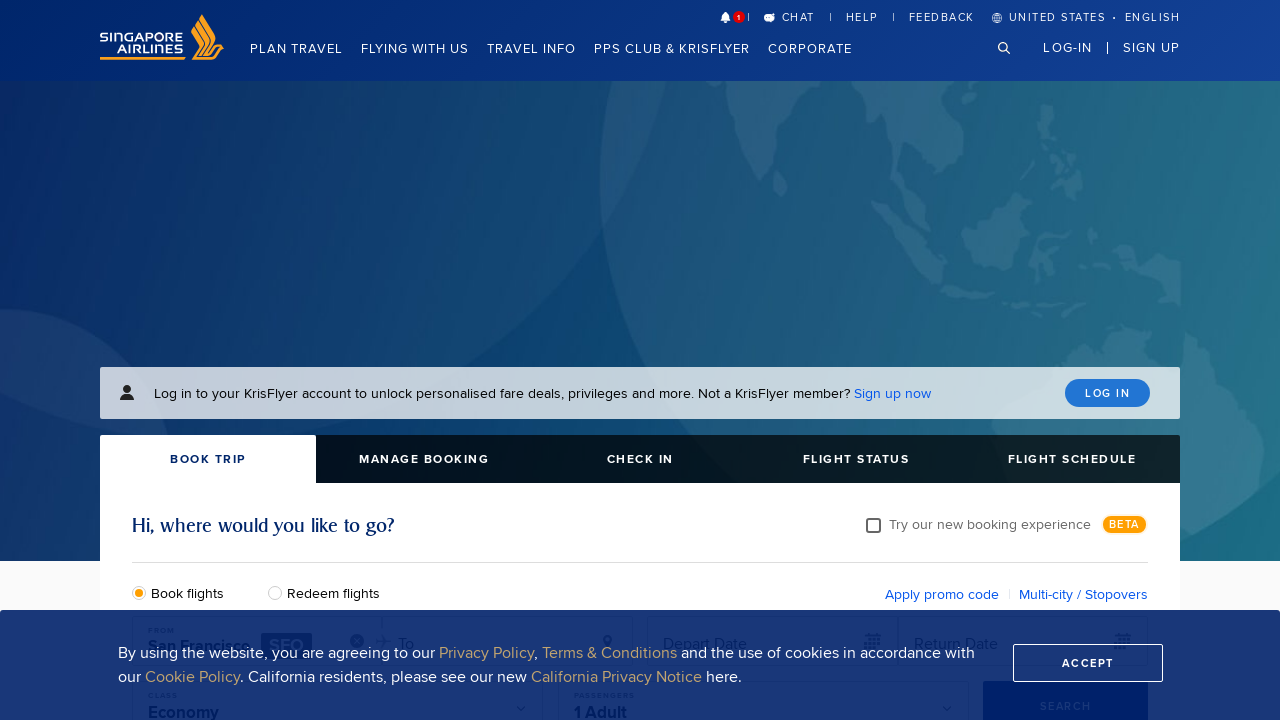

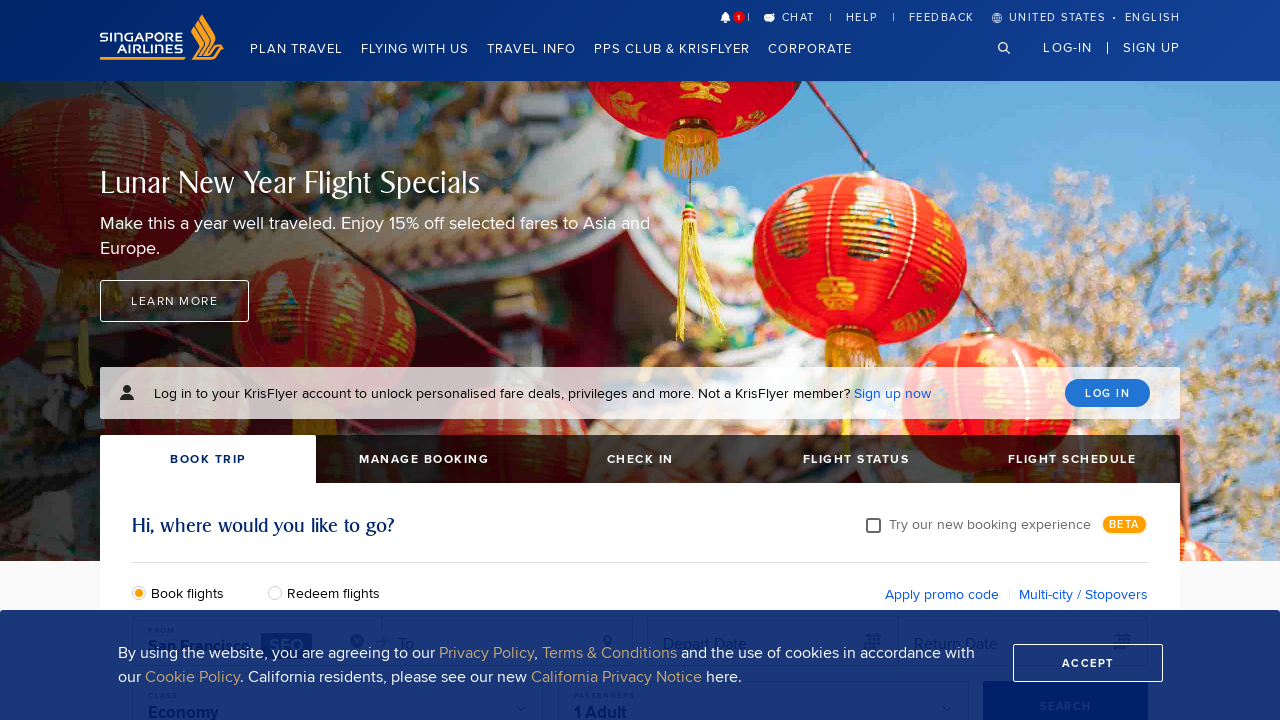